Finds and displays the price of a specific product by navigating through paginated table after sorting

Starting URL: https://rahulshettyacademy.com/seleniumPractise/#/offers

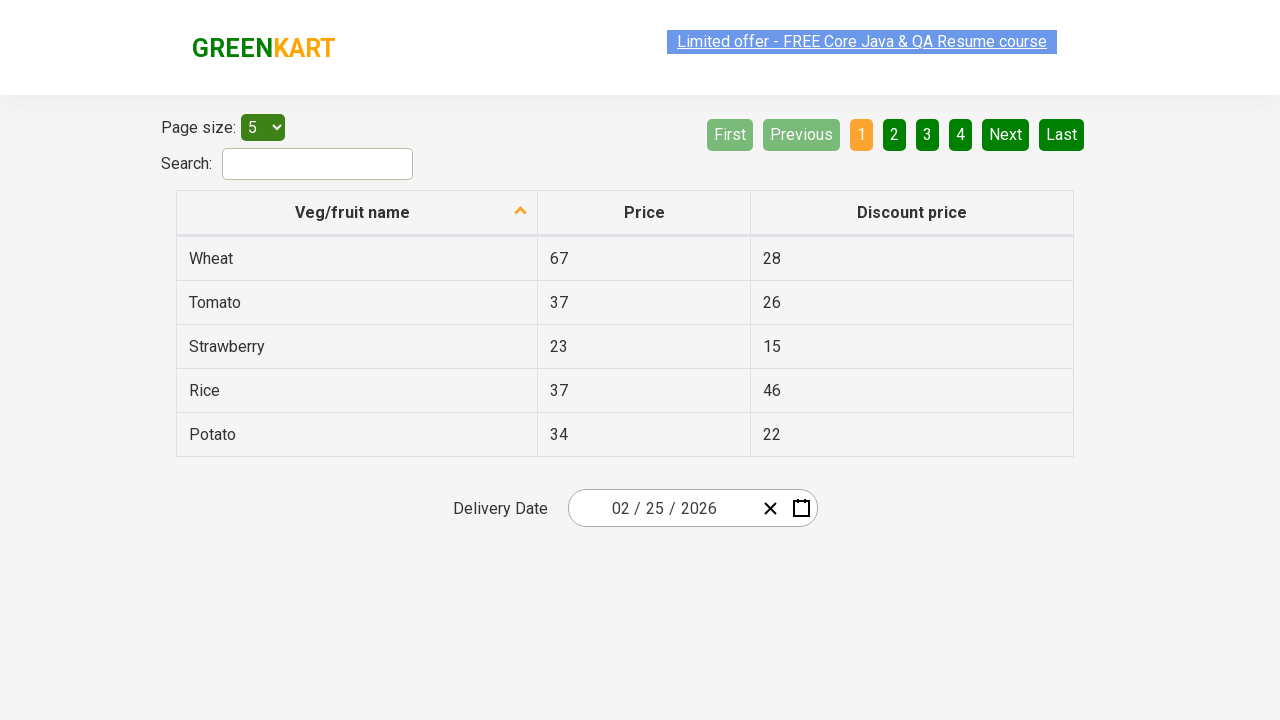

Clicked first column header to sort products at (357, 213) on xpath=//th[1]
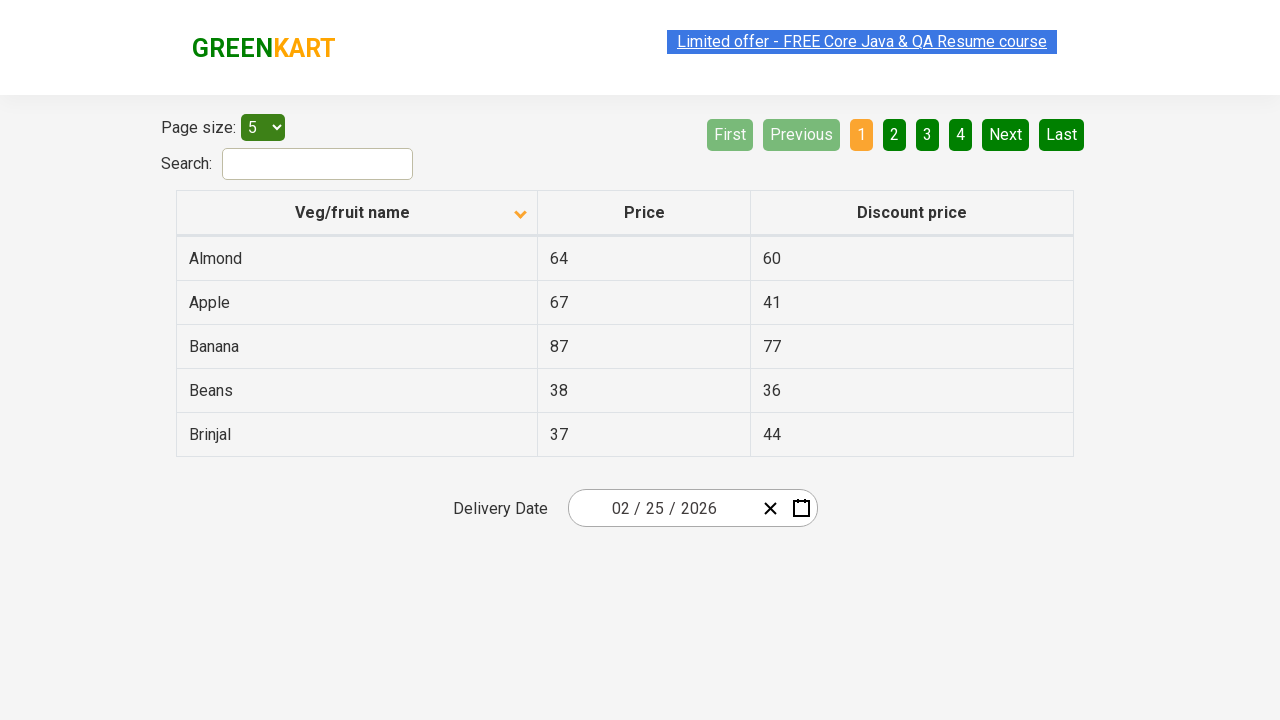

Retrieved all product elements on current page
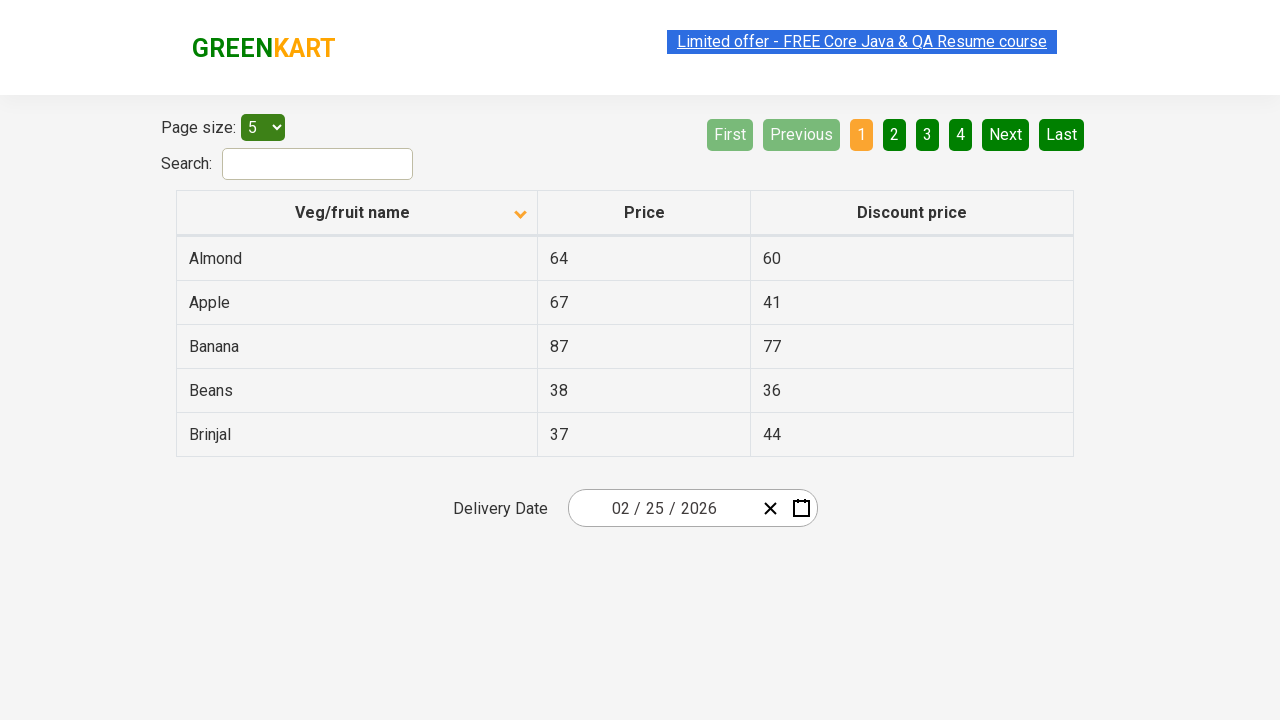

Checked if next page button is available
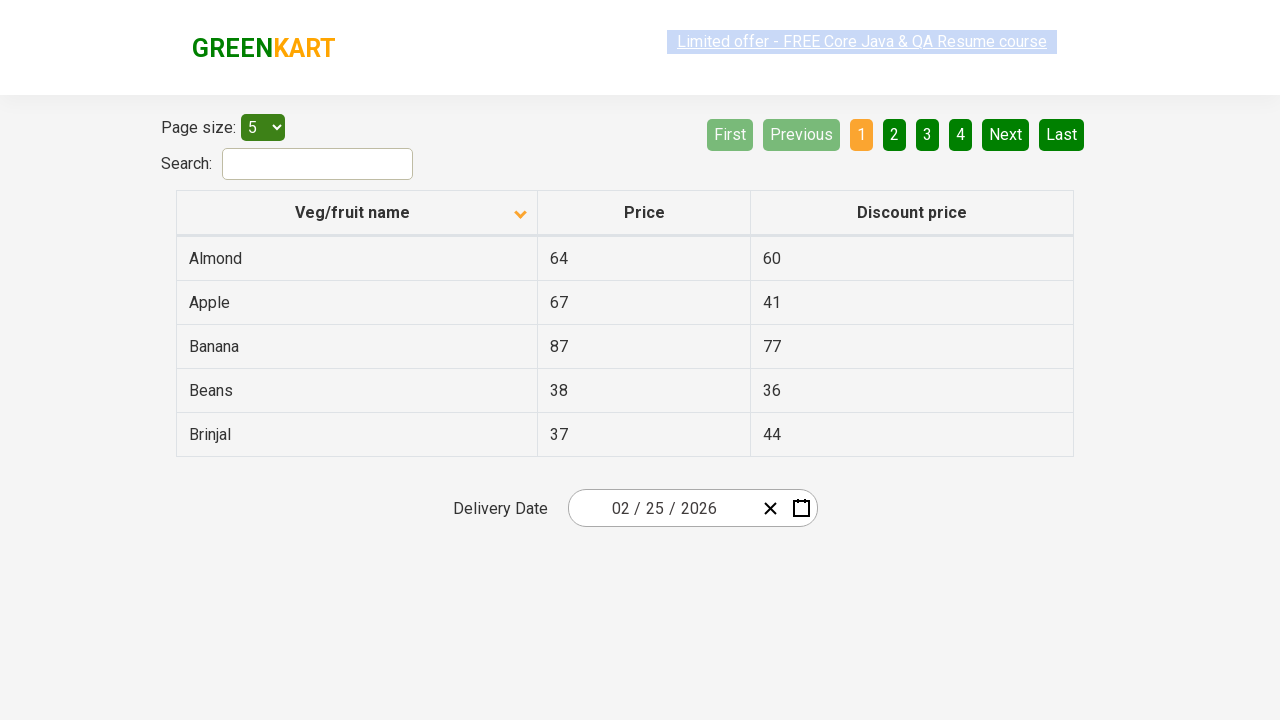

Clicked next button to navigate to next page at (1006, 134) on a[aria-label='Next']
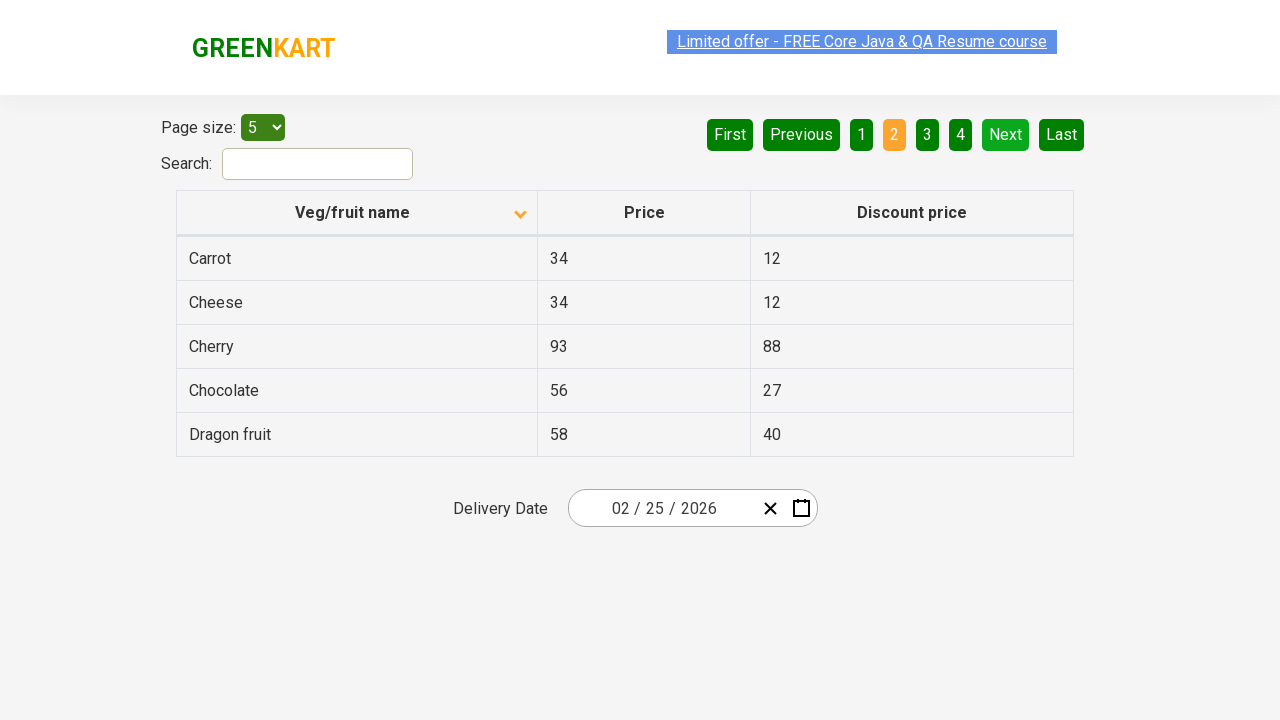

Retrieved all product elements on current page
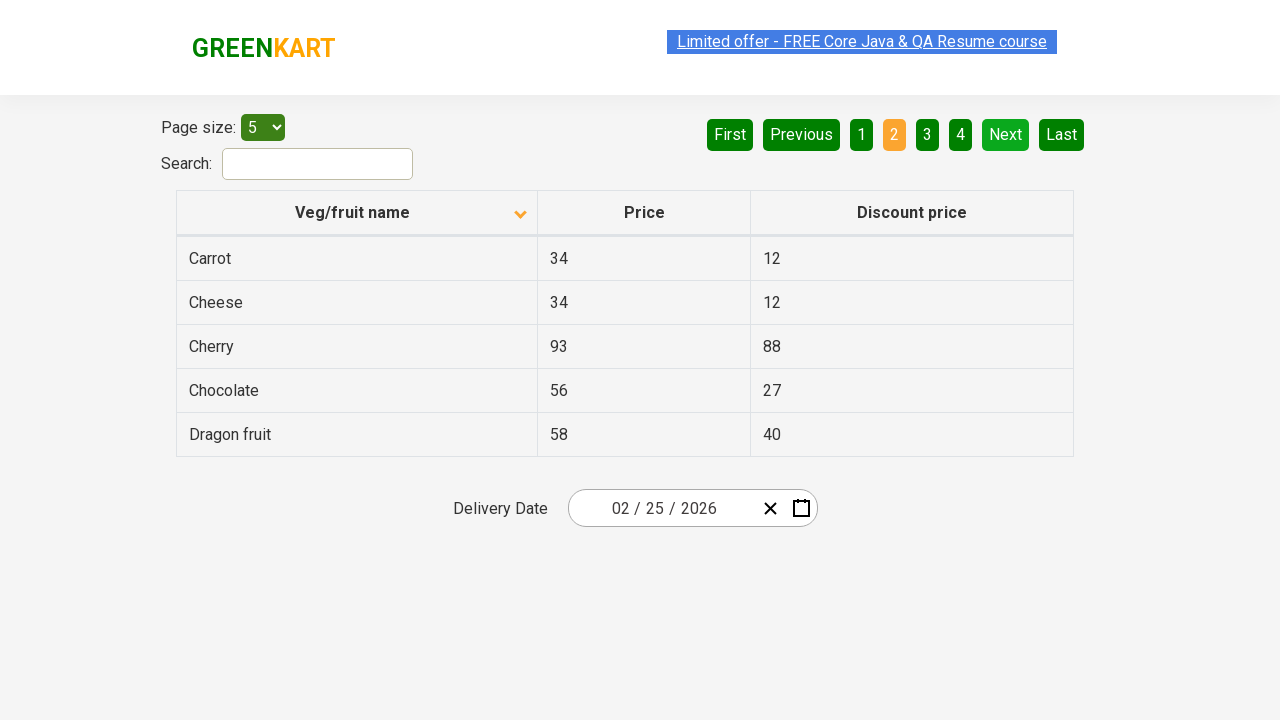

Checked if next page button is available
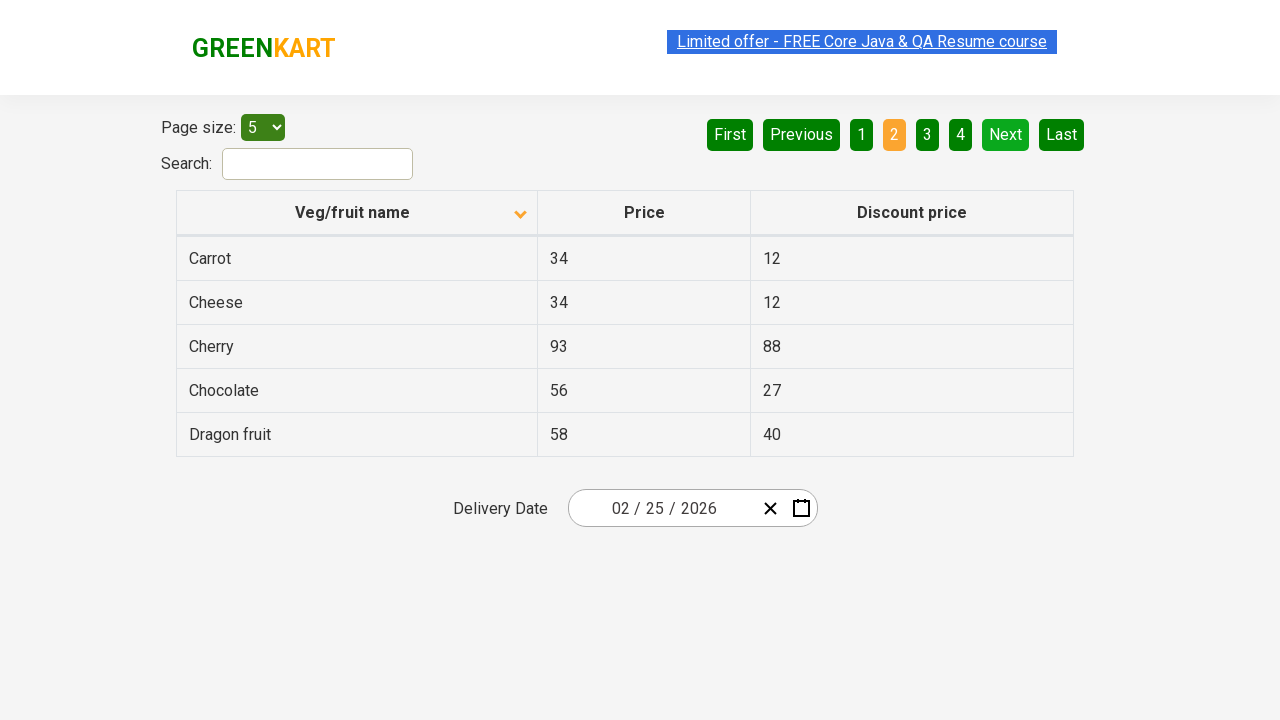

Clicked next button to navigate to next page at (1006, 134) on a[aria-label='Next']
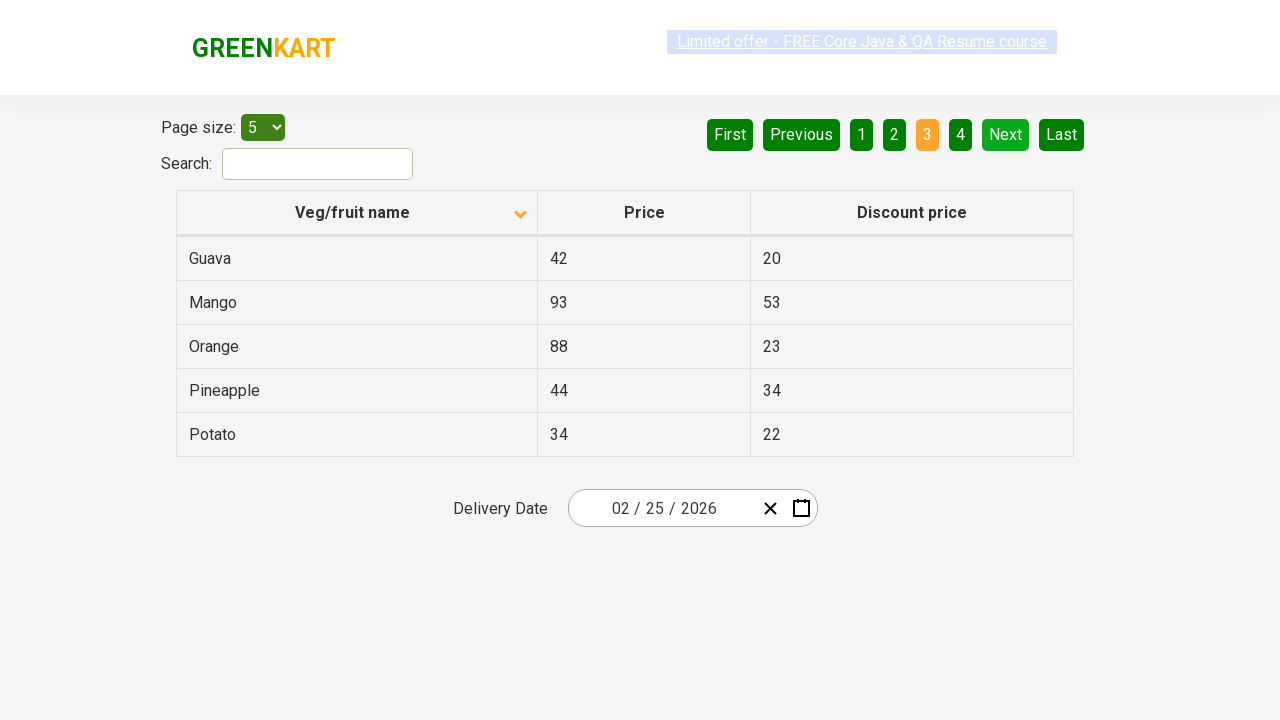

Retrieved all product elements on current page
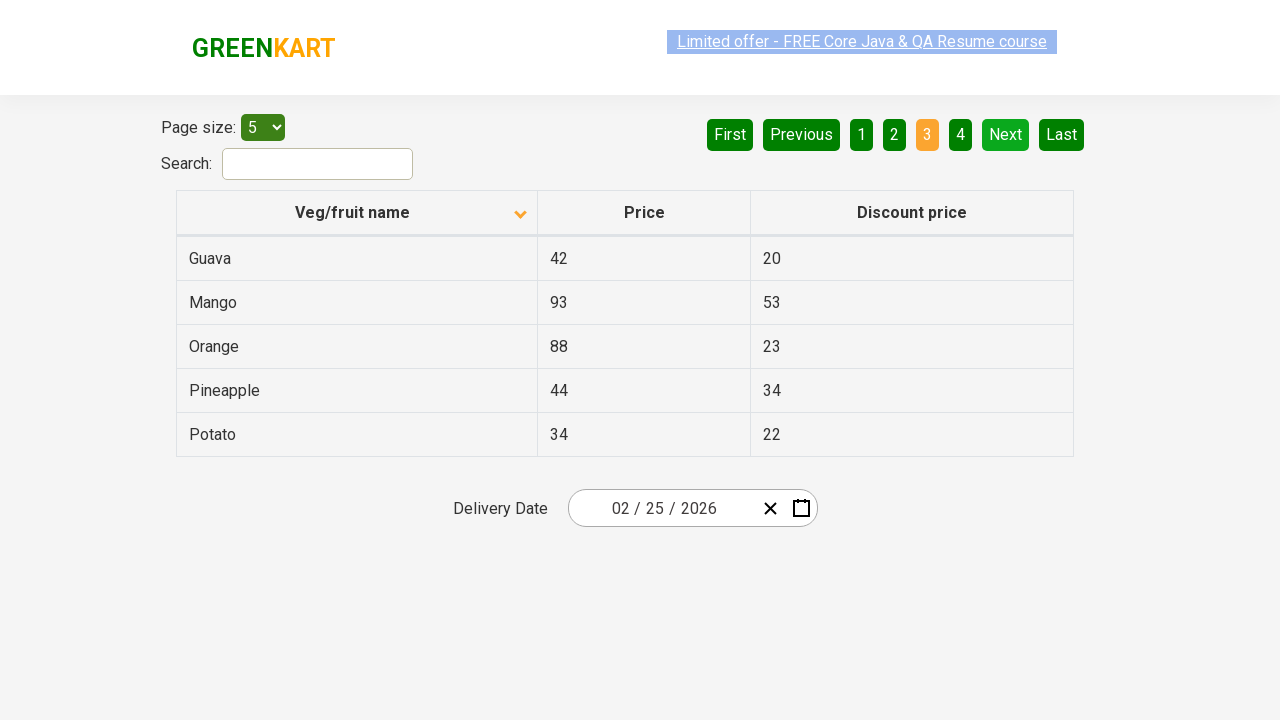

Checked if next page button is available
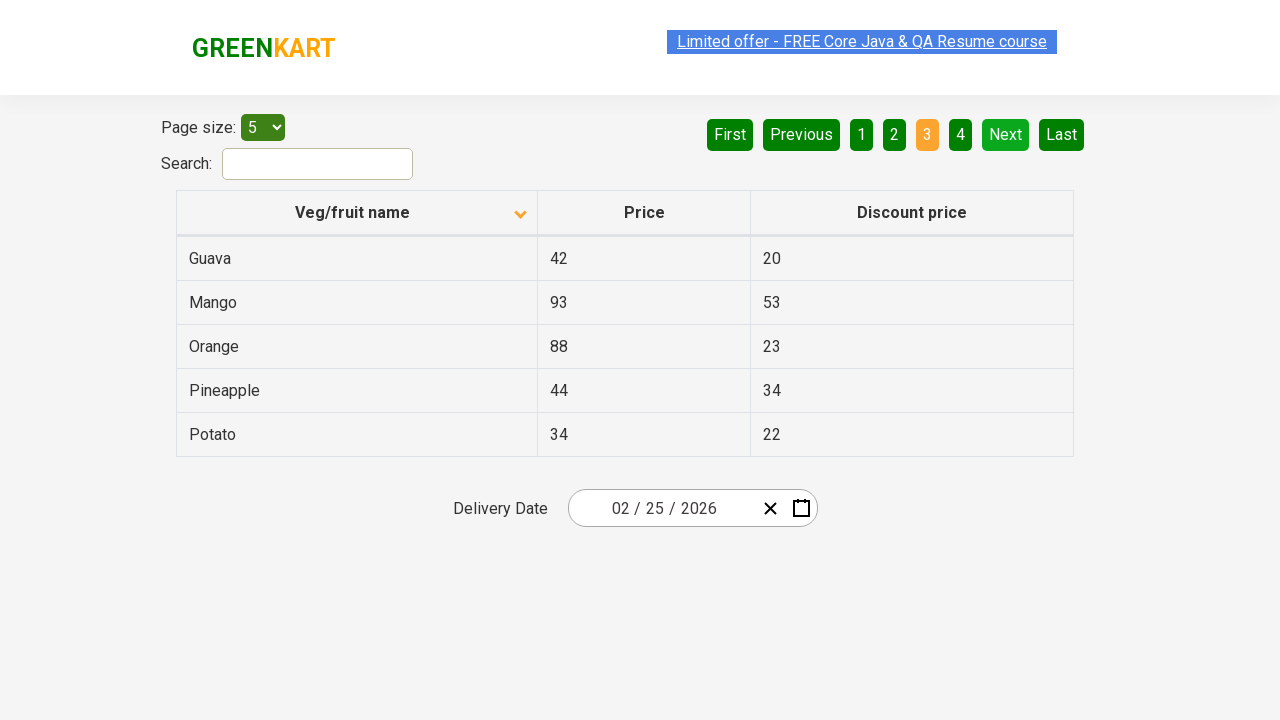

Clicked next button to navigate to next page at (1006, 134) on a[aria-label='Next']
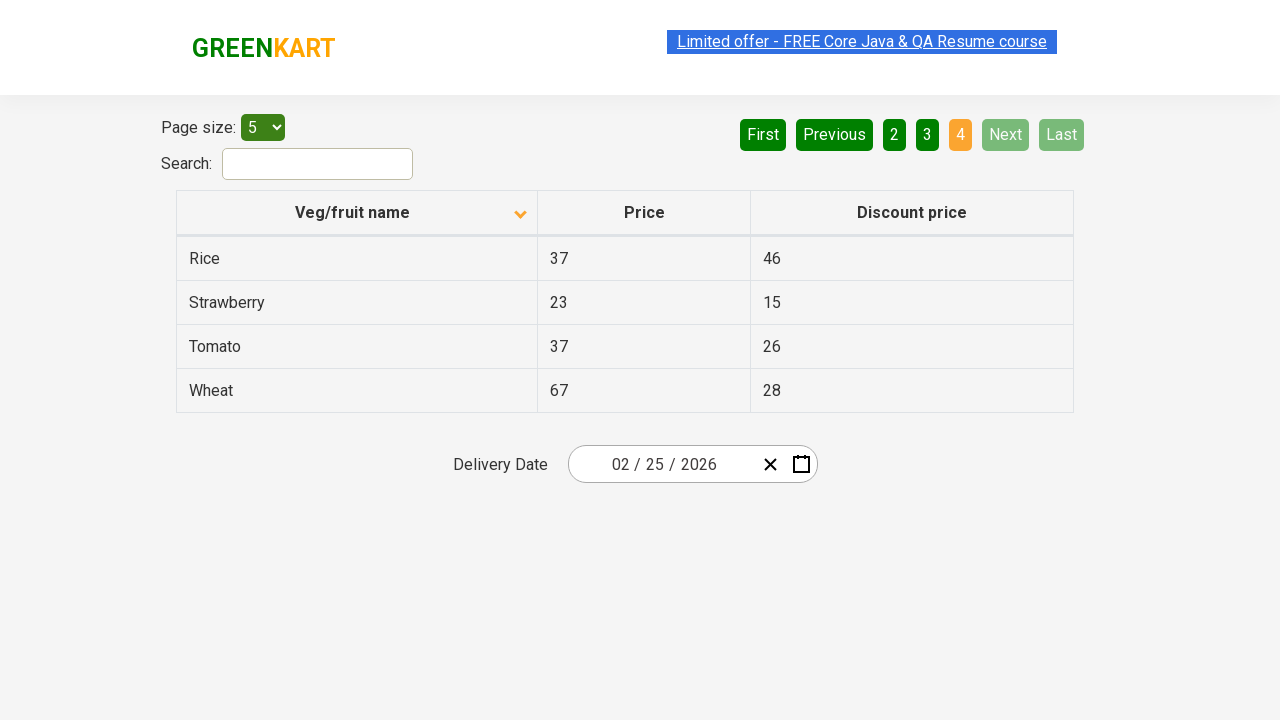

Retrieved all product elements on current page
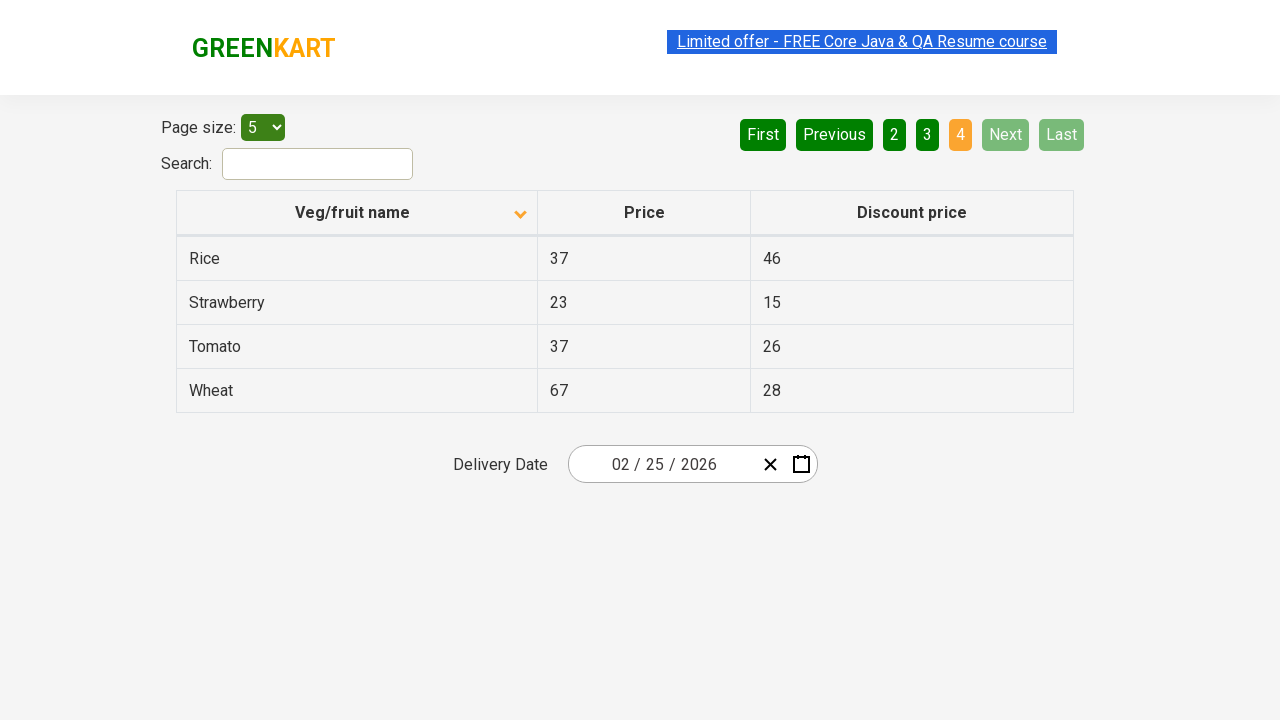

Located price element for product 'Wheat'
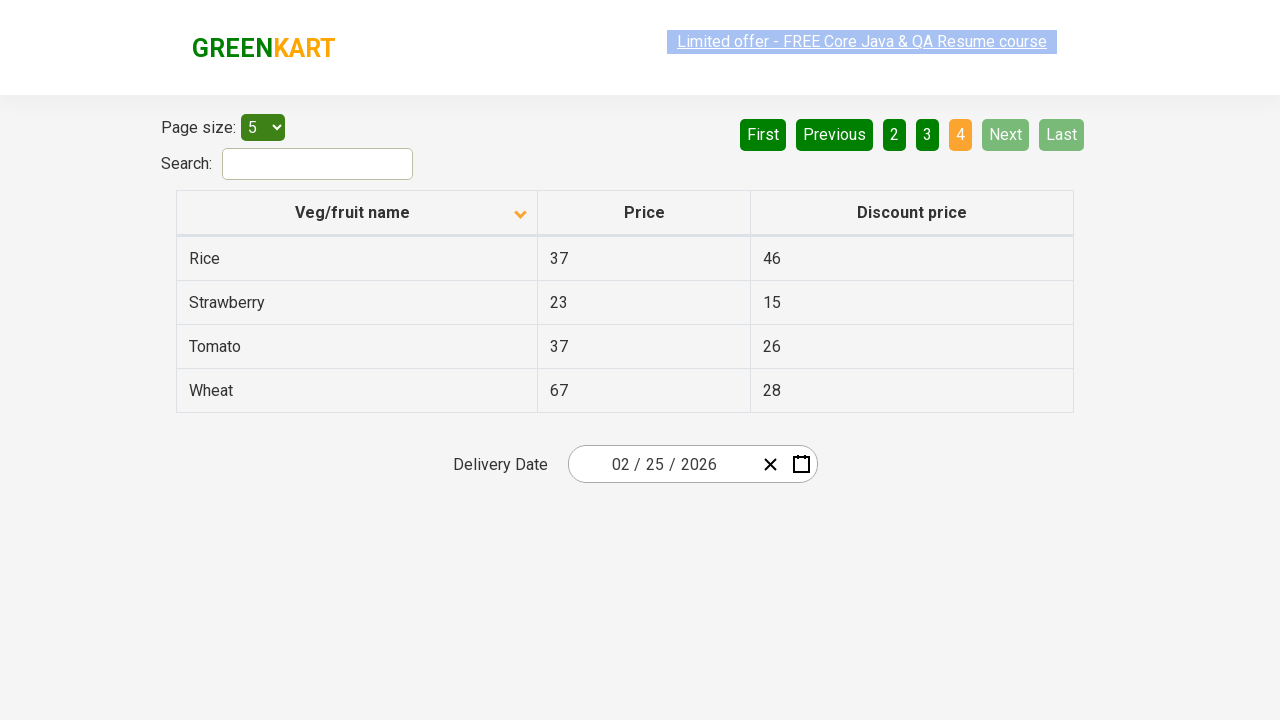

Retrieved price of Wheat: 67
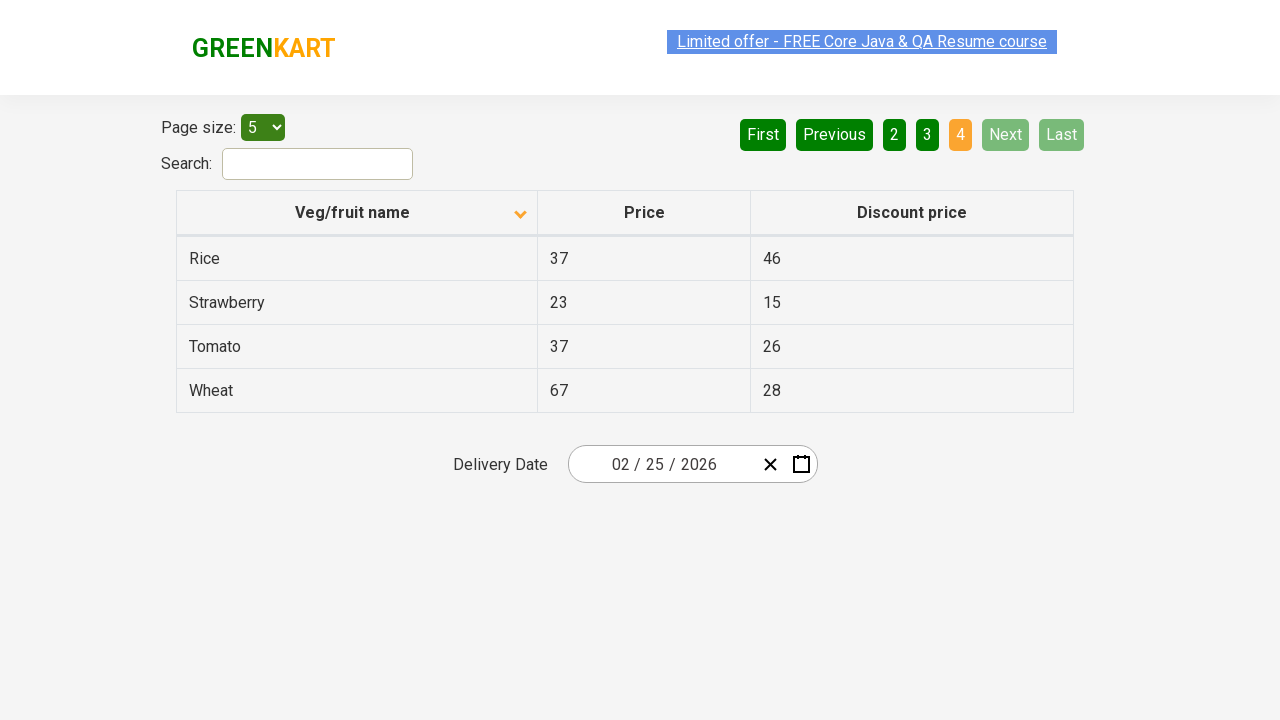

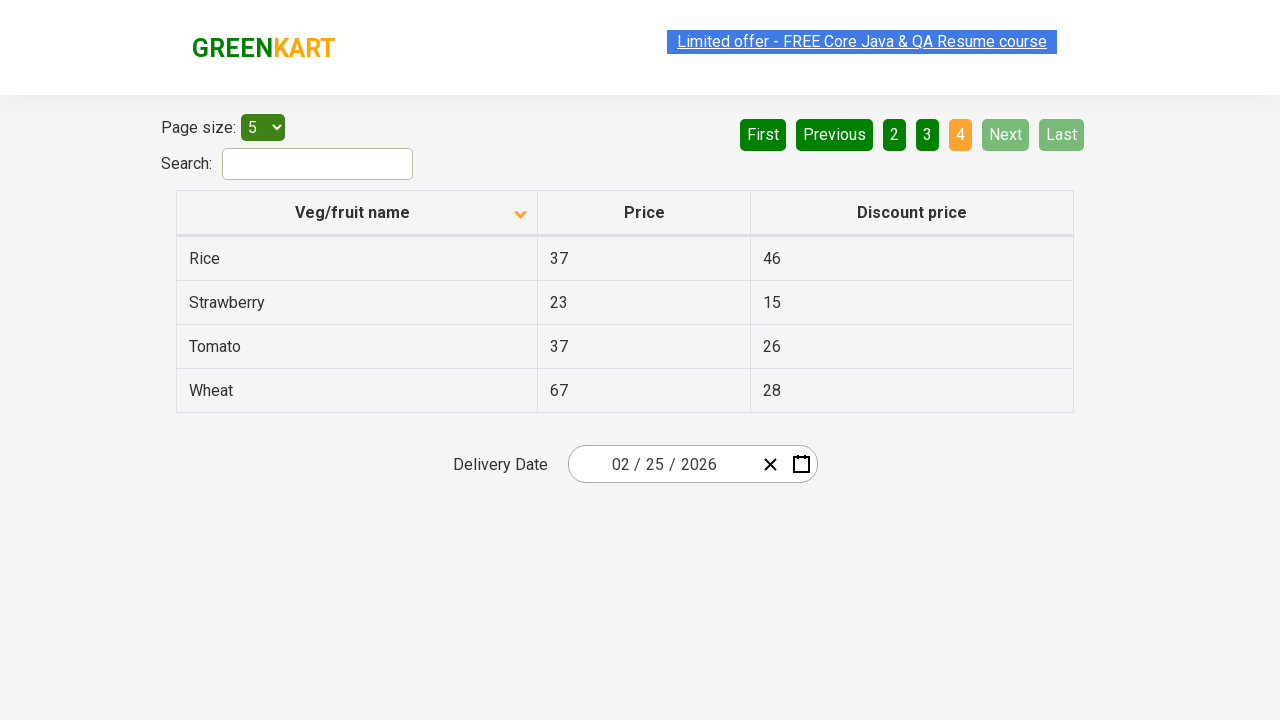